Tests keyboard key press functionality by sending space and left arrow keys to an element and verifying the result text displays the correct key pressed

Starting URL: http://the-internet.herokuapp.com/key_presses

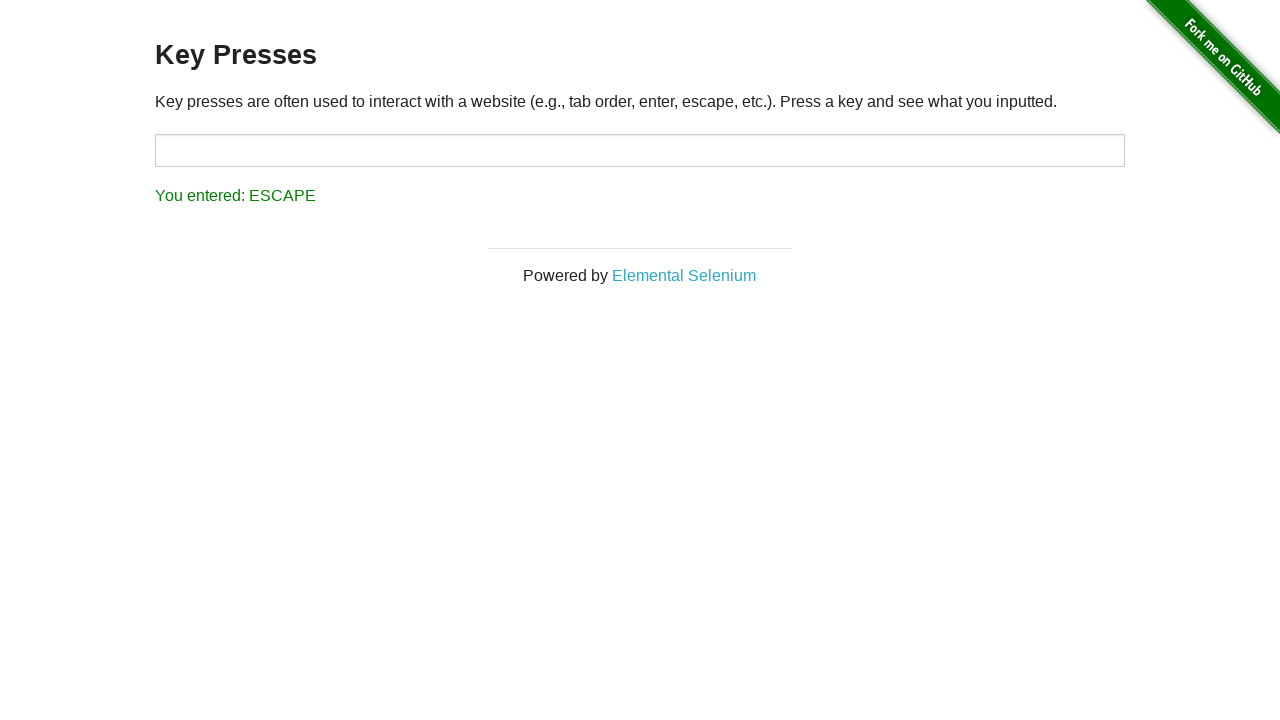

Pressed Space key on target element on #target
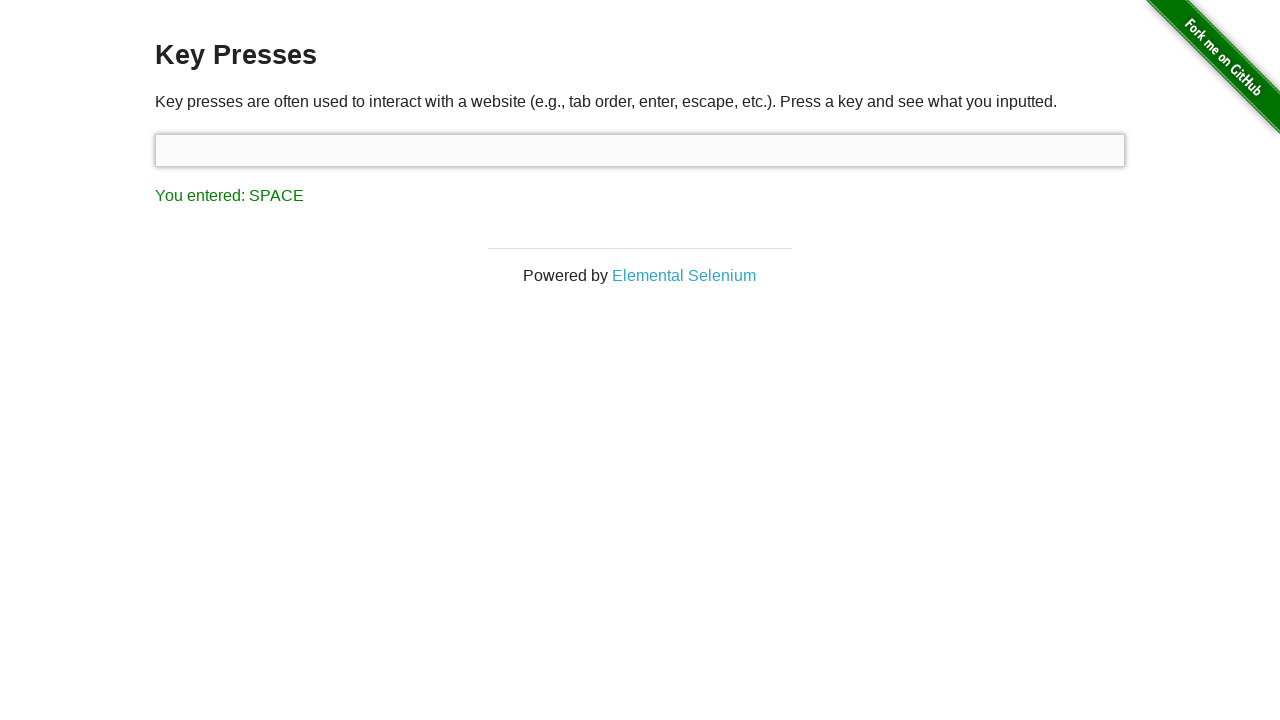

Result element loaded after Space key press
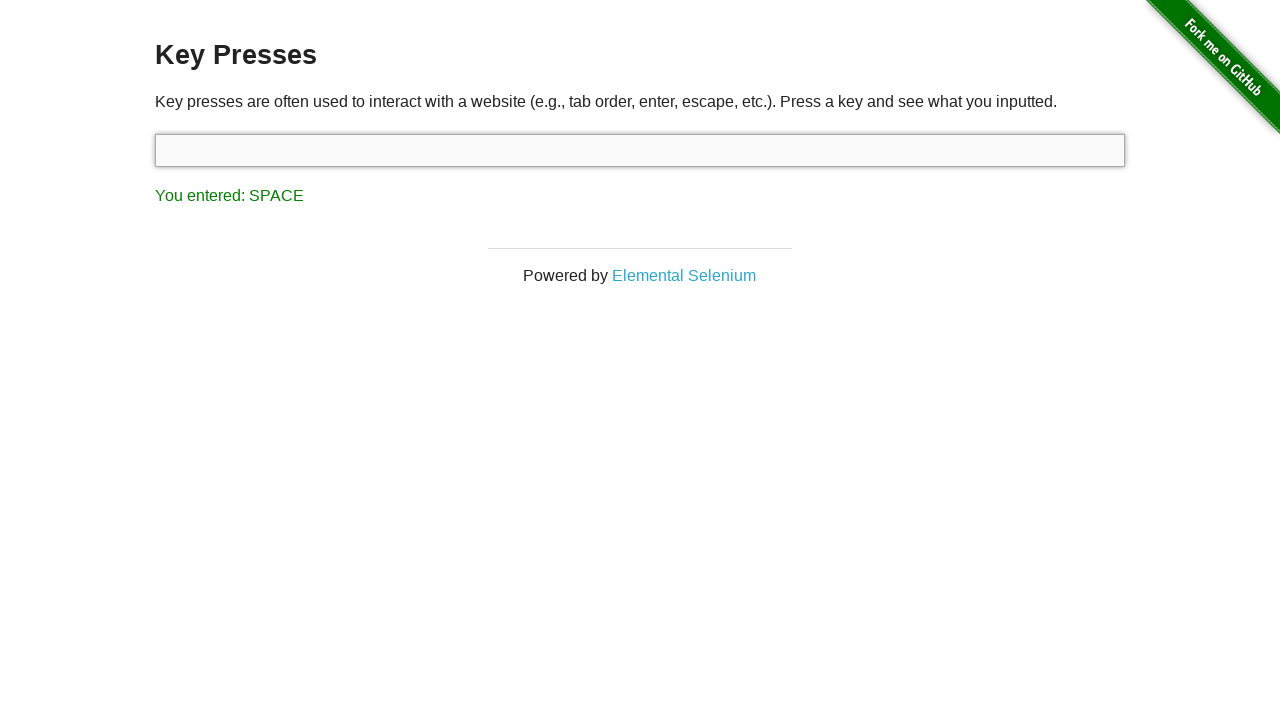

Verified result text displays 'You entered: SPACE'
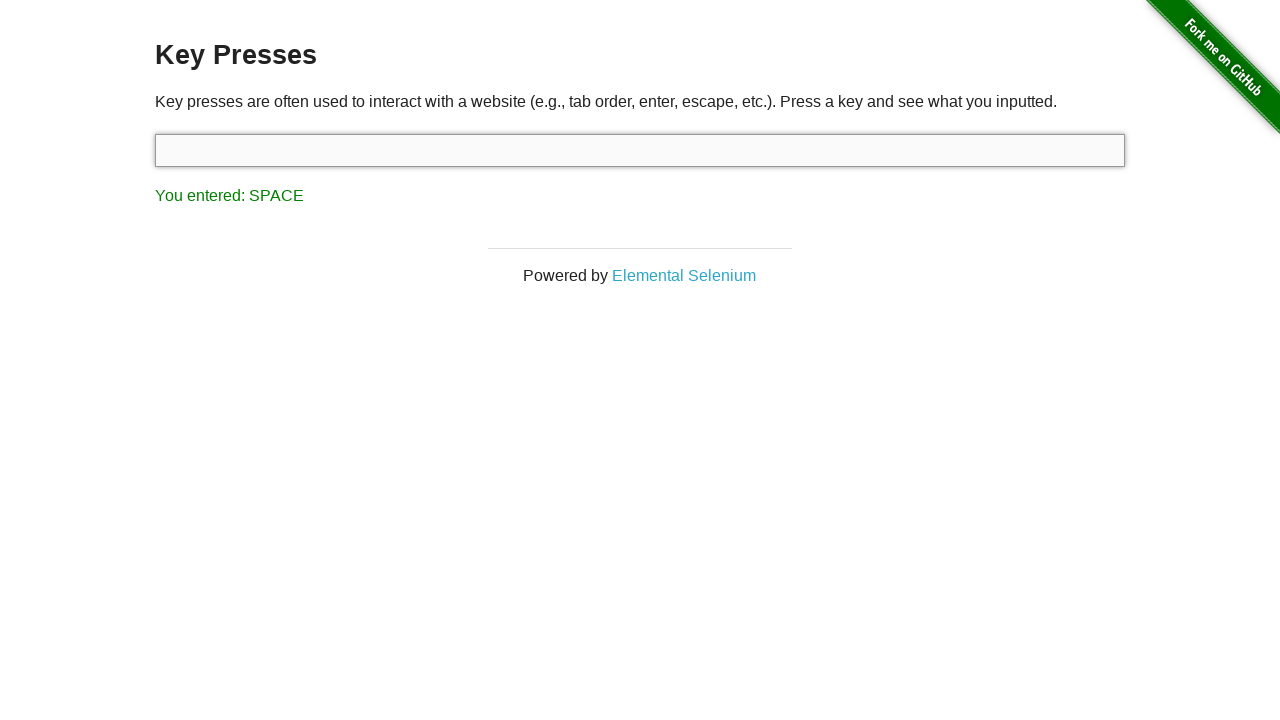

Pressed ArrowLeft key on target element on #target
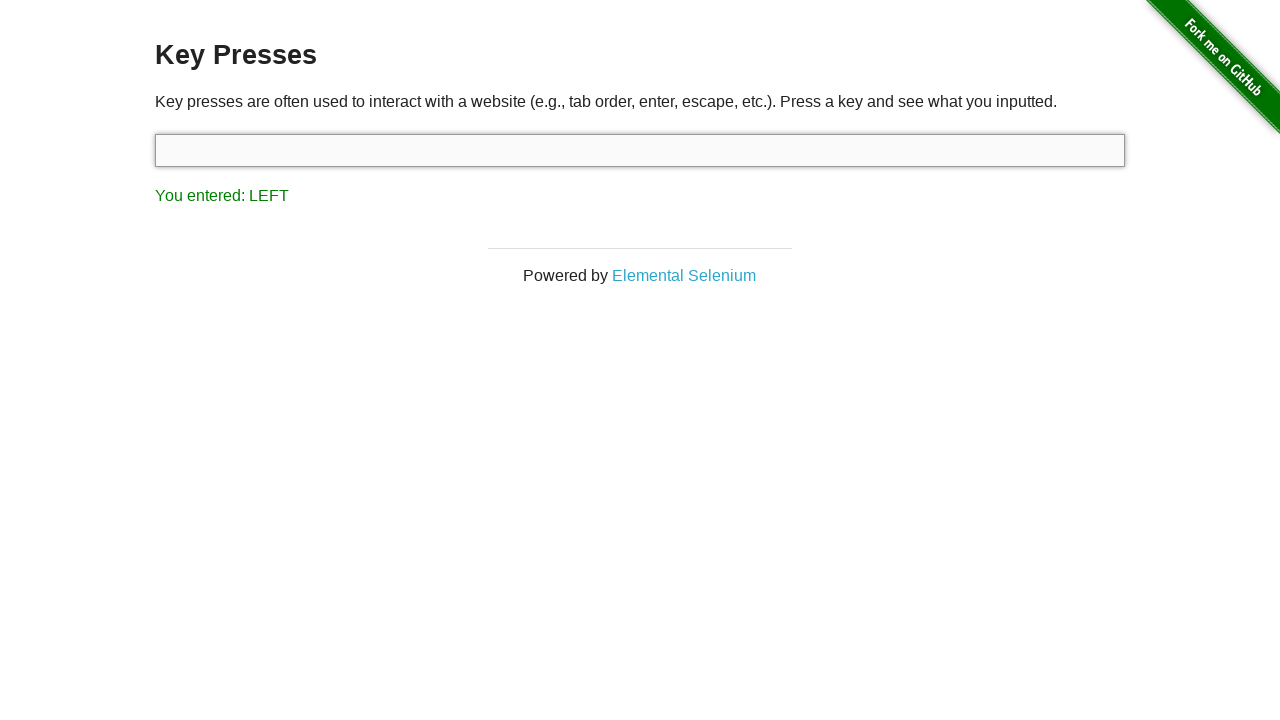

Verified result text displays 'You entered: LEFT'
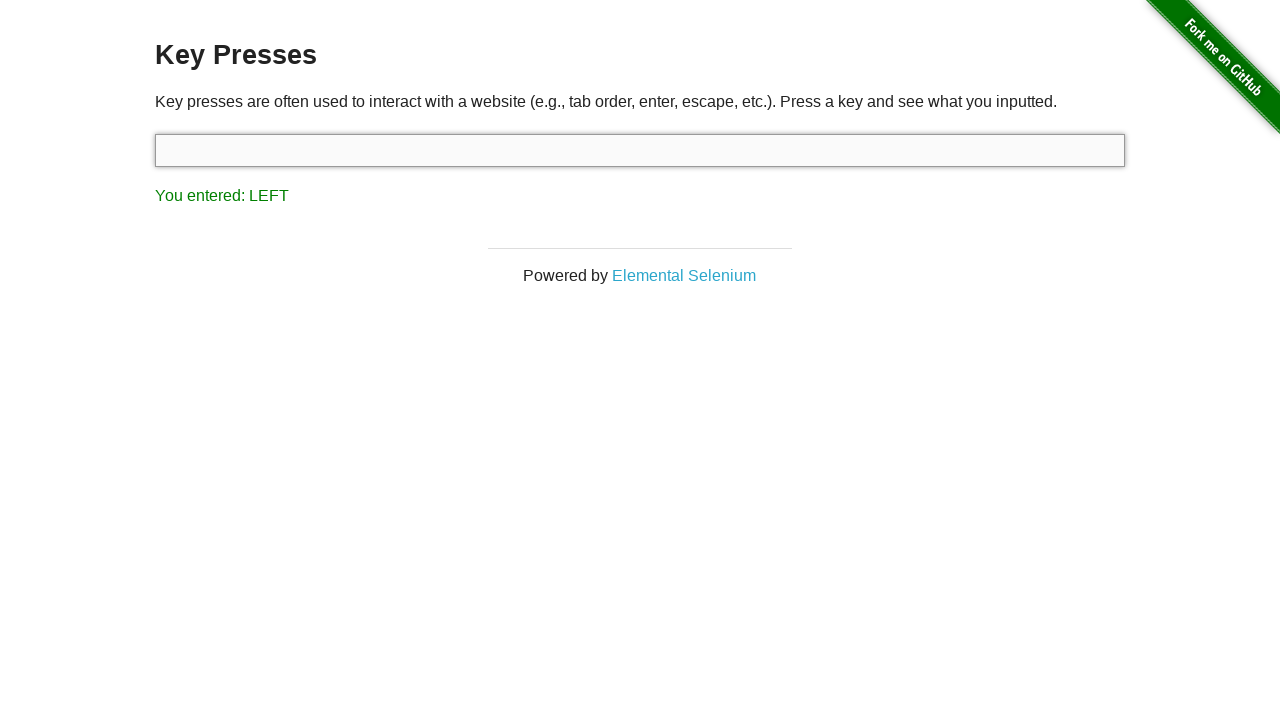

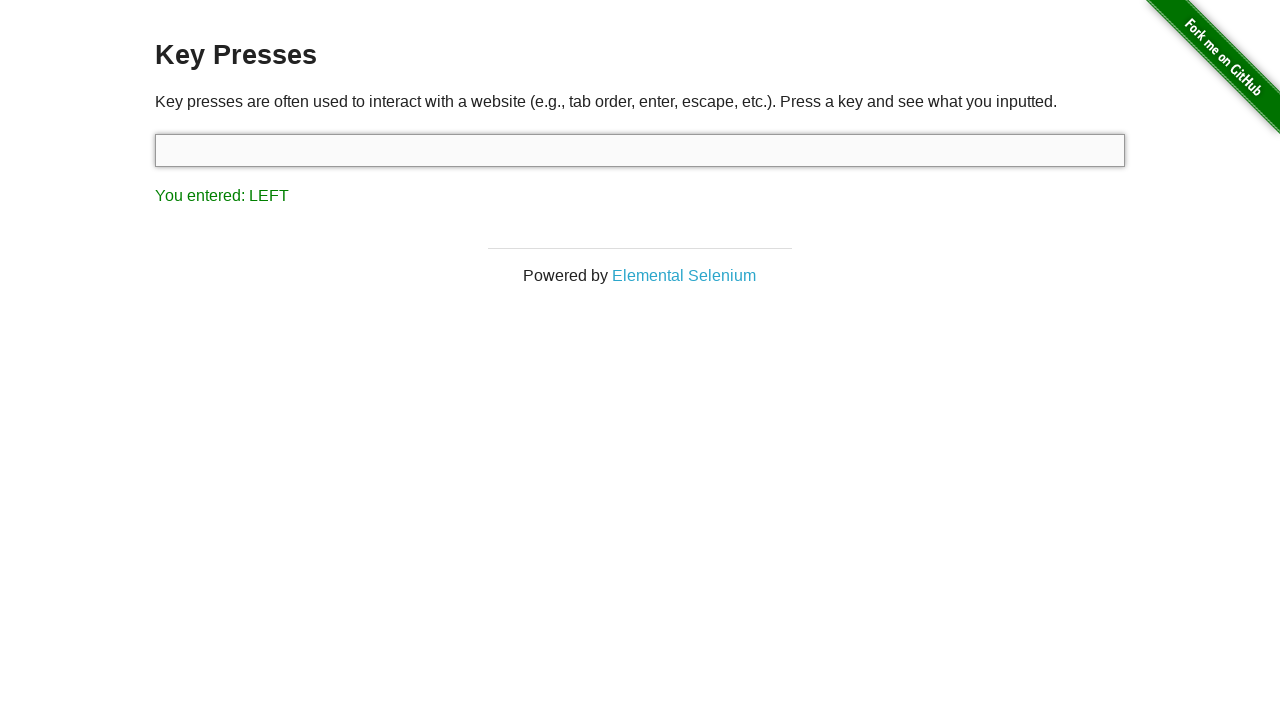